Tests file upload functionality by selecting a file and submitting the upload form

Starting URL: http://the-internet.herokuapp.com/upload

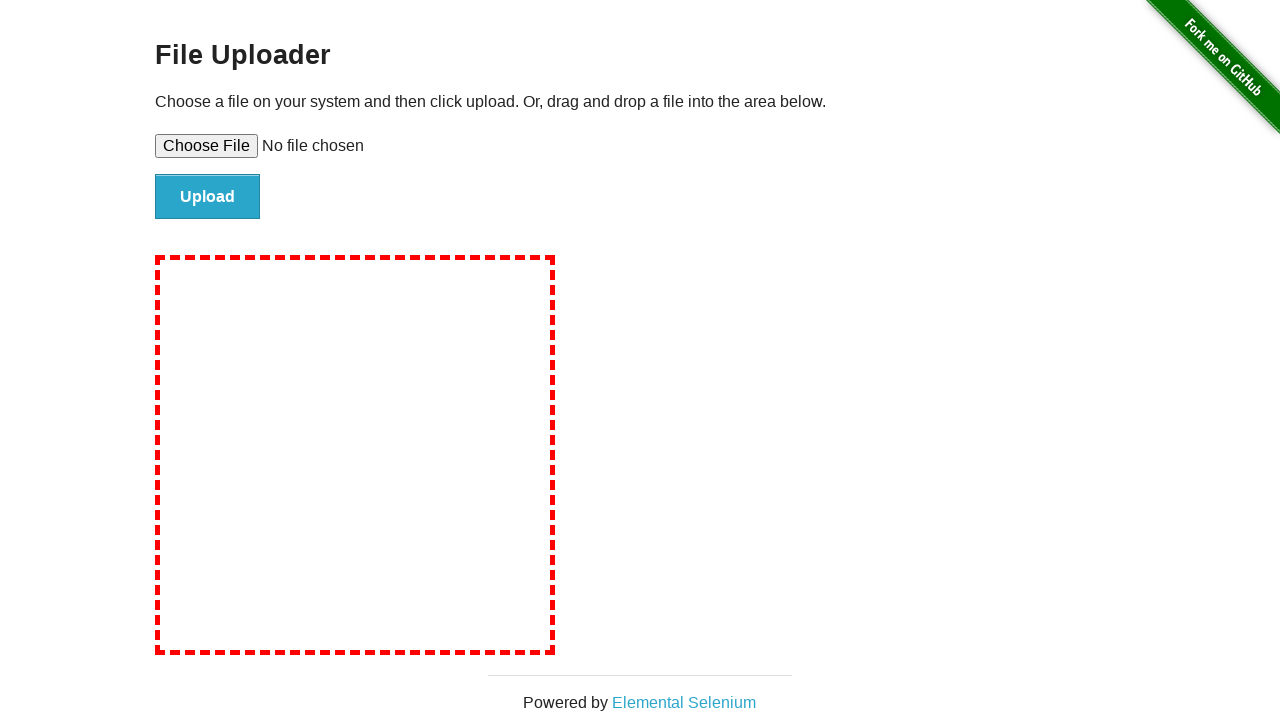

Selected temporary HTML file for upload
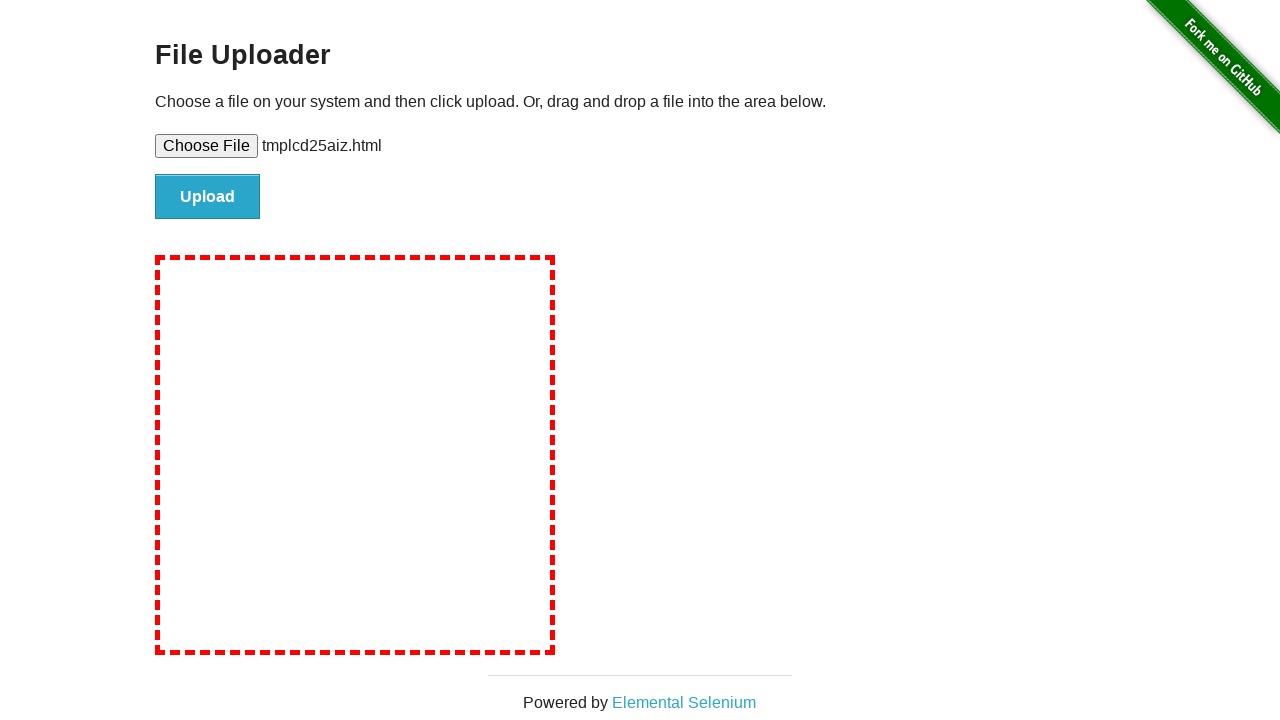

Clicked upload button to submit file at (208, 197) on #file-submit
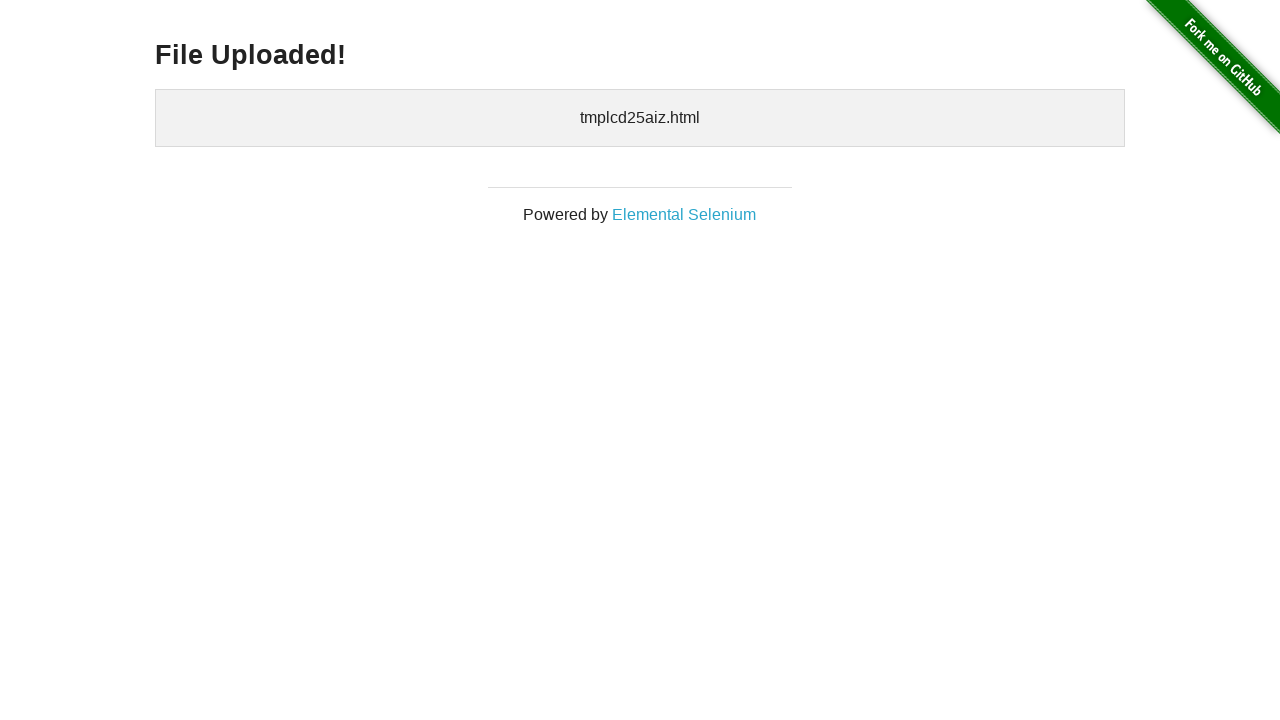

Upload completed and confirmation message appeared
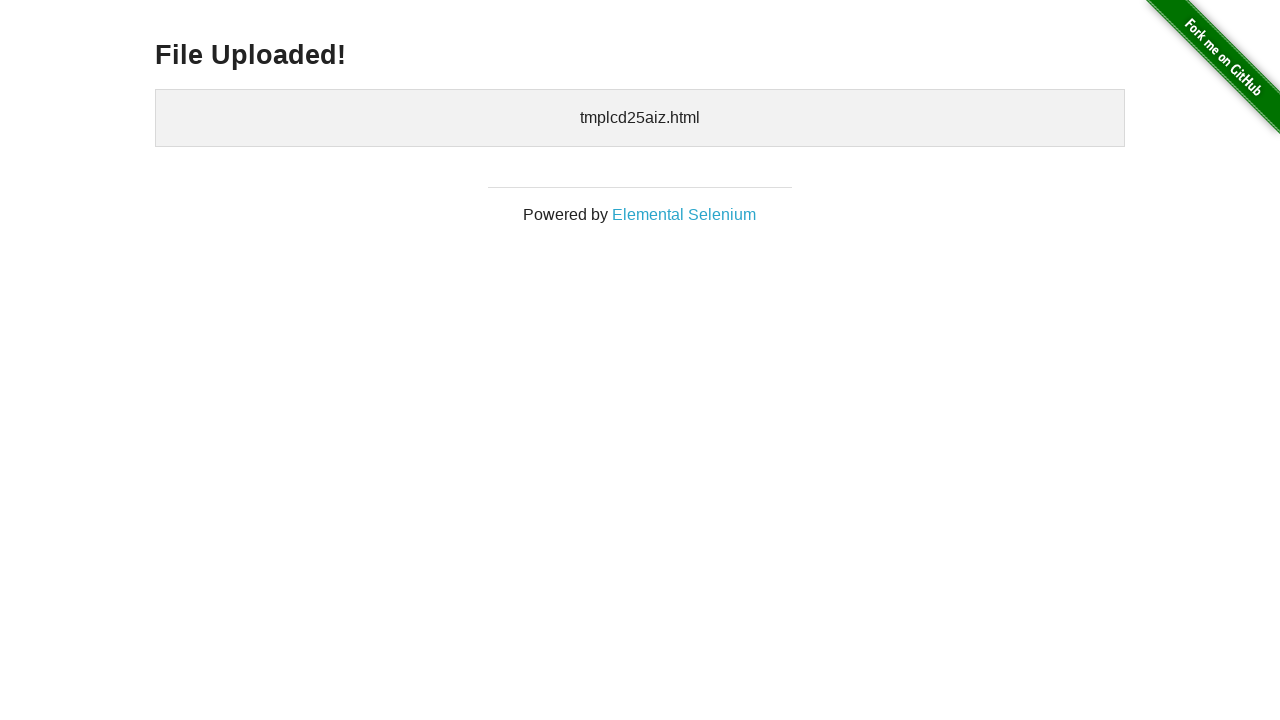

Cleaned up temporary file
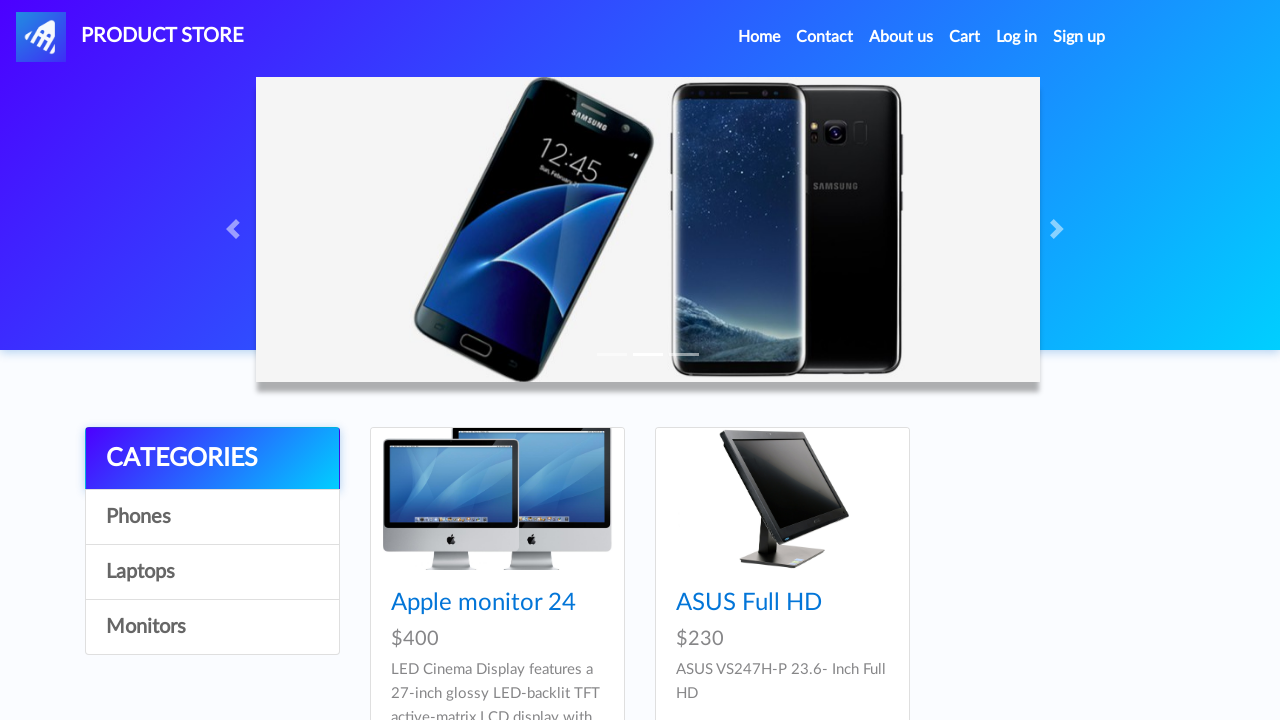

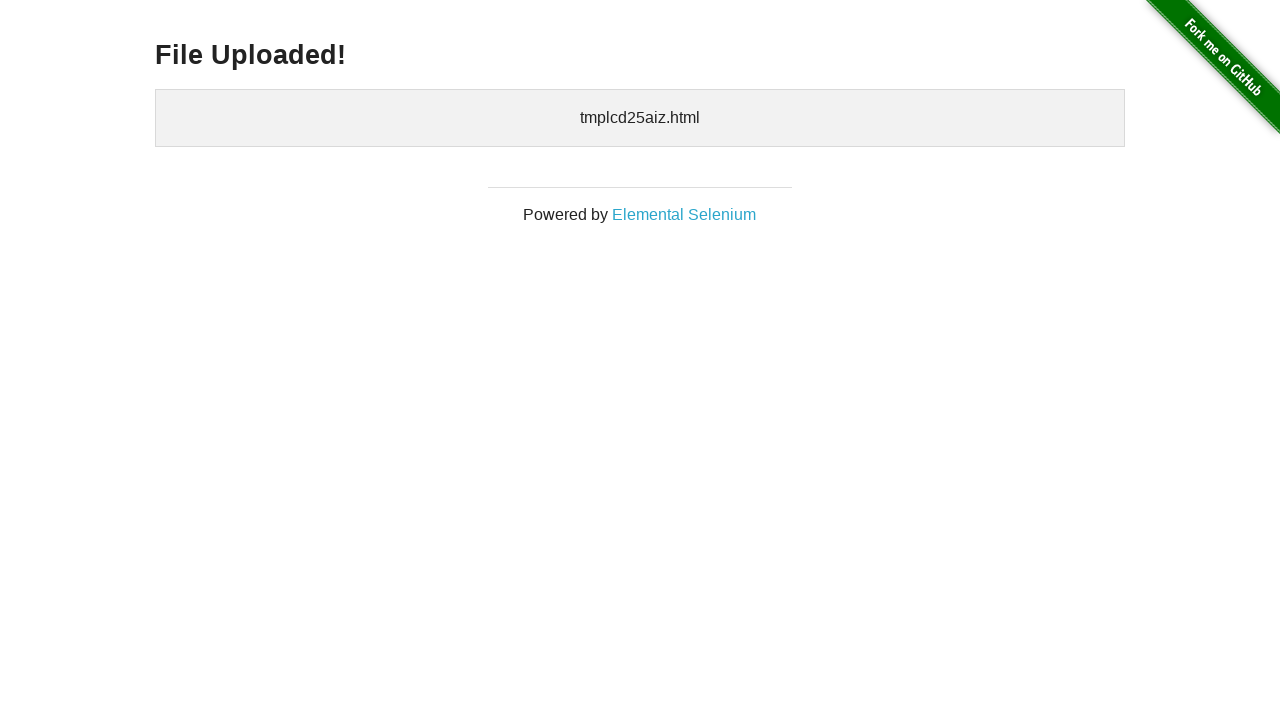